Navigates to ConfirmTkt website and verifies the page title after clicking on the search trains button

Starting URL: https://www.confirmtkt.com

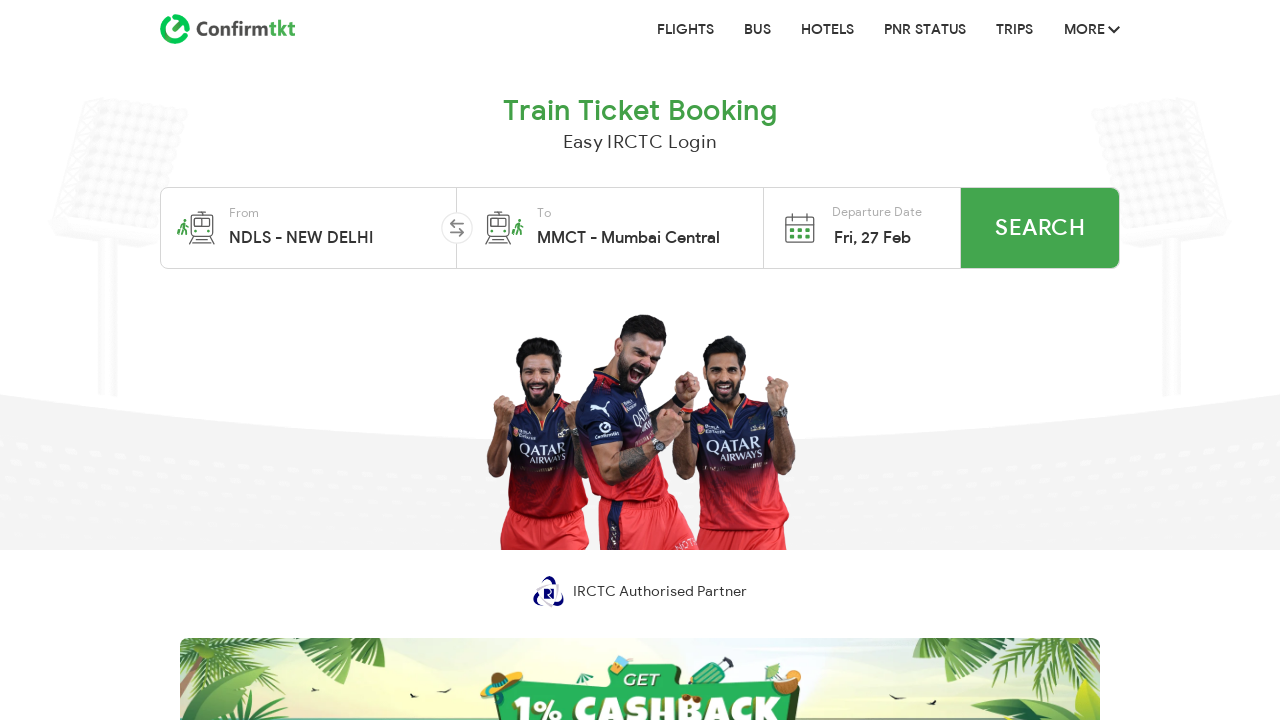

Navigated to ConfirmTkt website
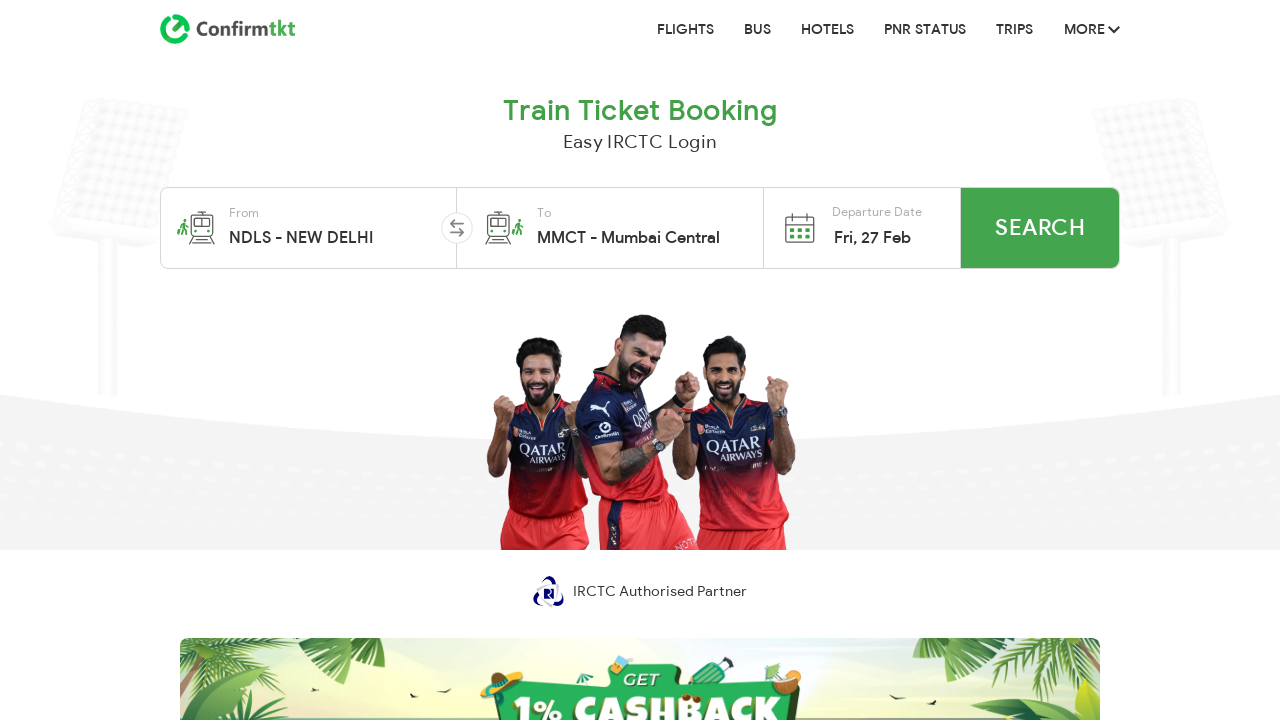

Clicked on search trains button at (1040, 228) on #searchtrains
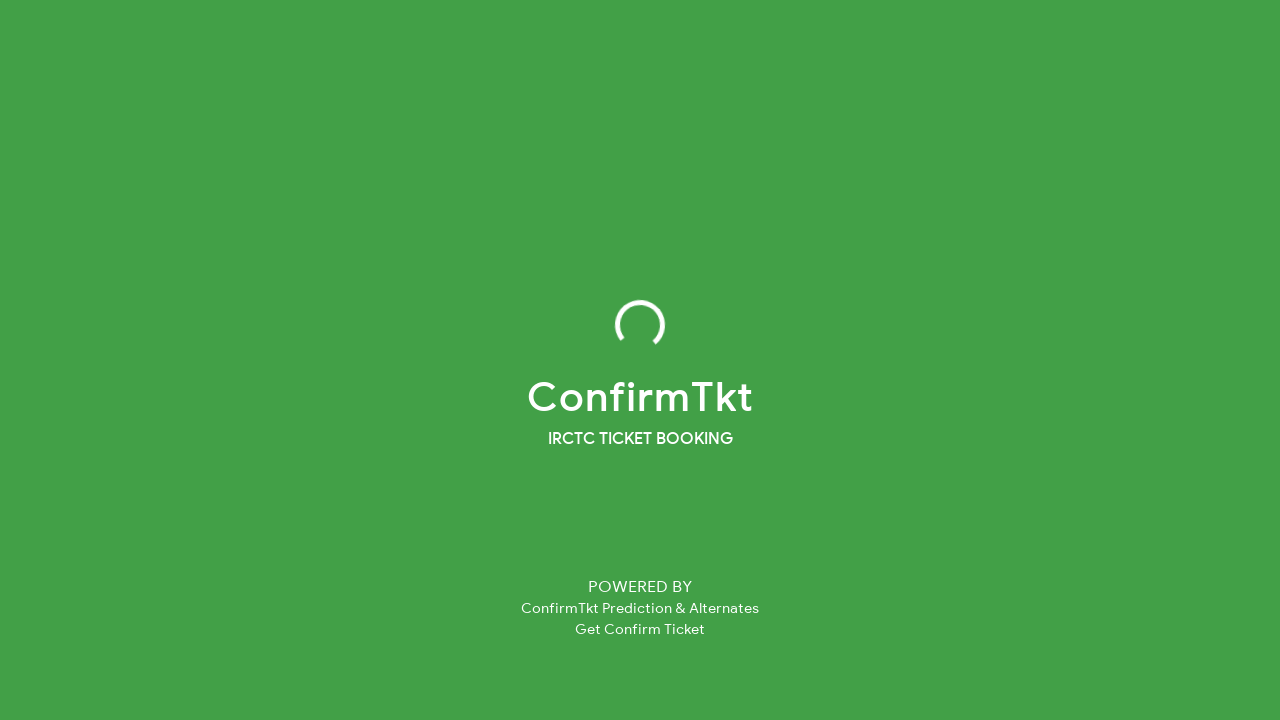

Verified page title matches expected value
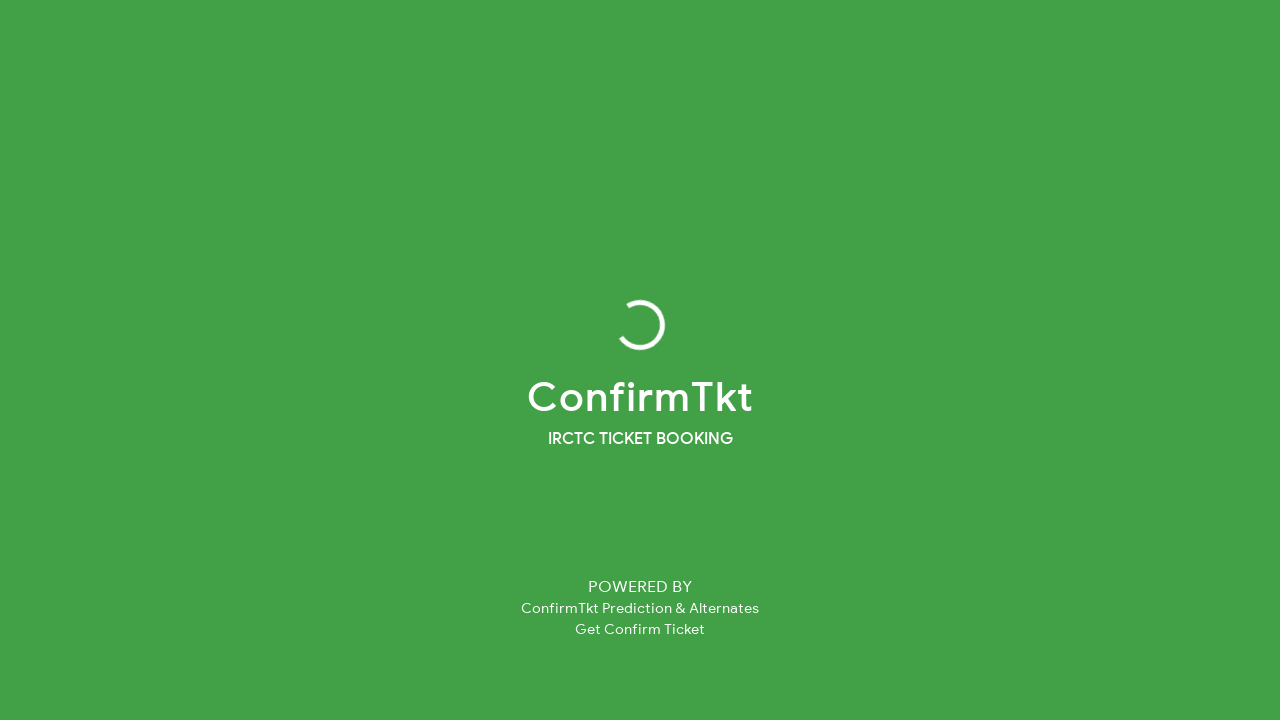

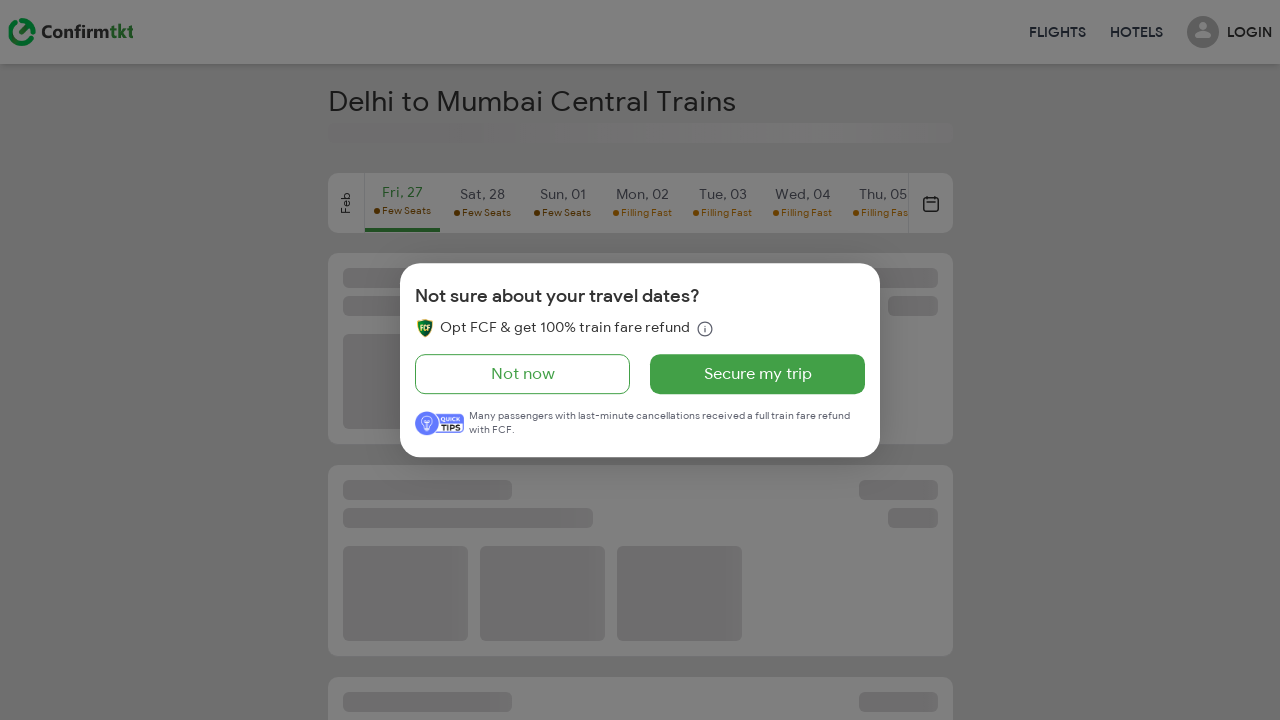